Tests switching between browser windows using a more resilient approach by storing window handles and finding the new window handle

Starting URL: http://the-internet.herokuapp.com/windows

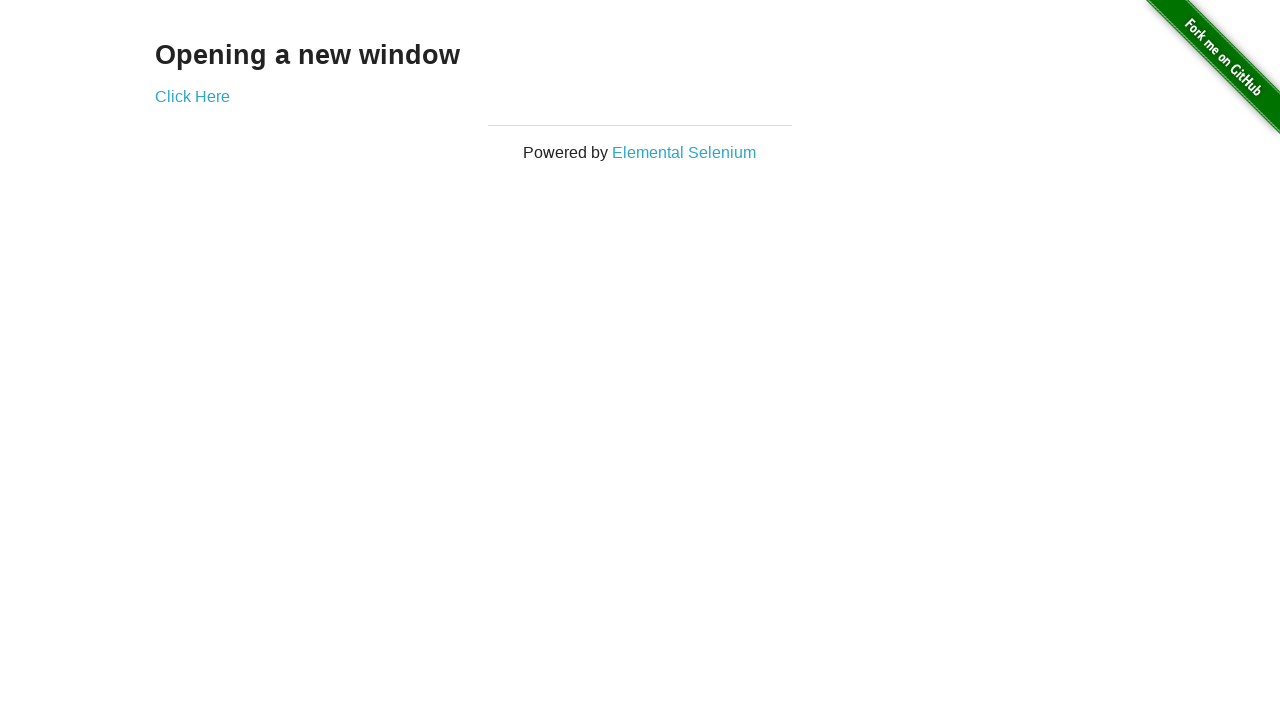

Clicked link to open new window at (192, 96) on a[href='/windows/new']
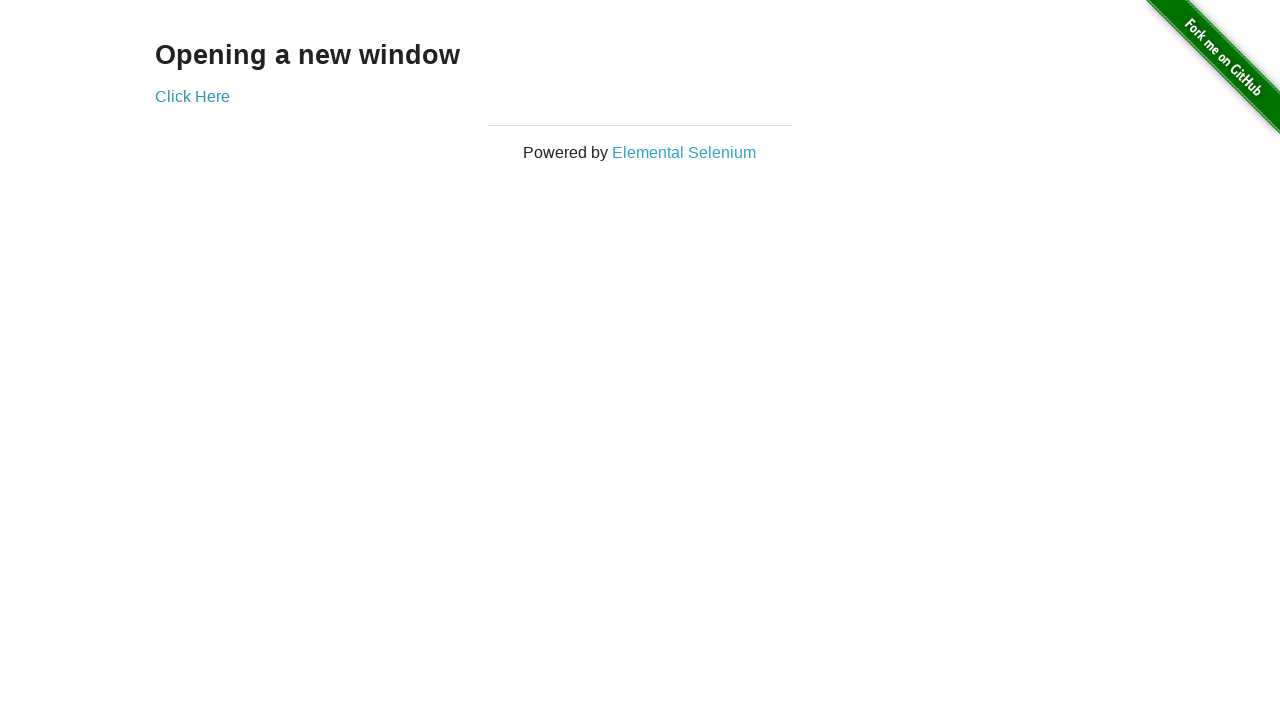

Captured new window page object
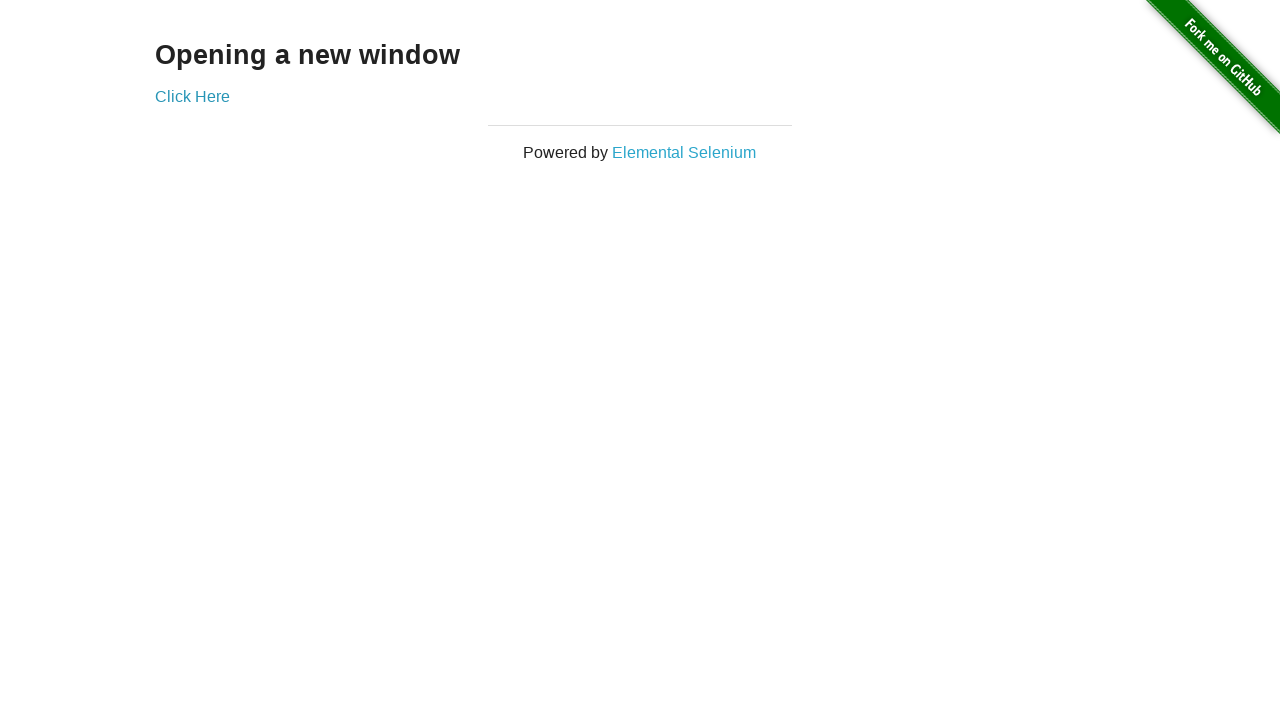

New window page fully loaded
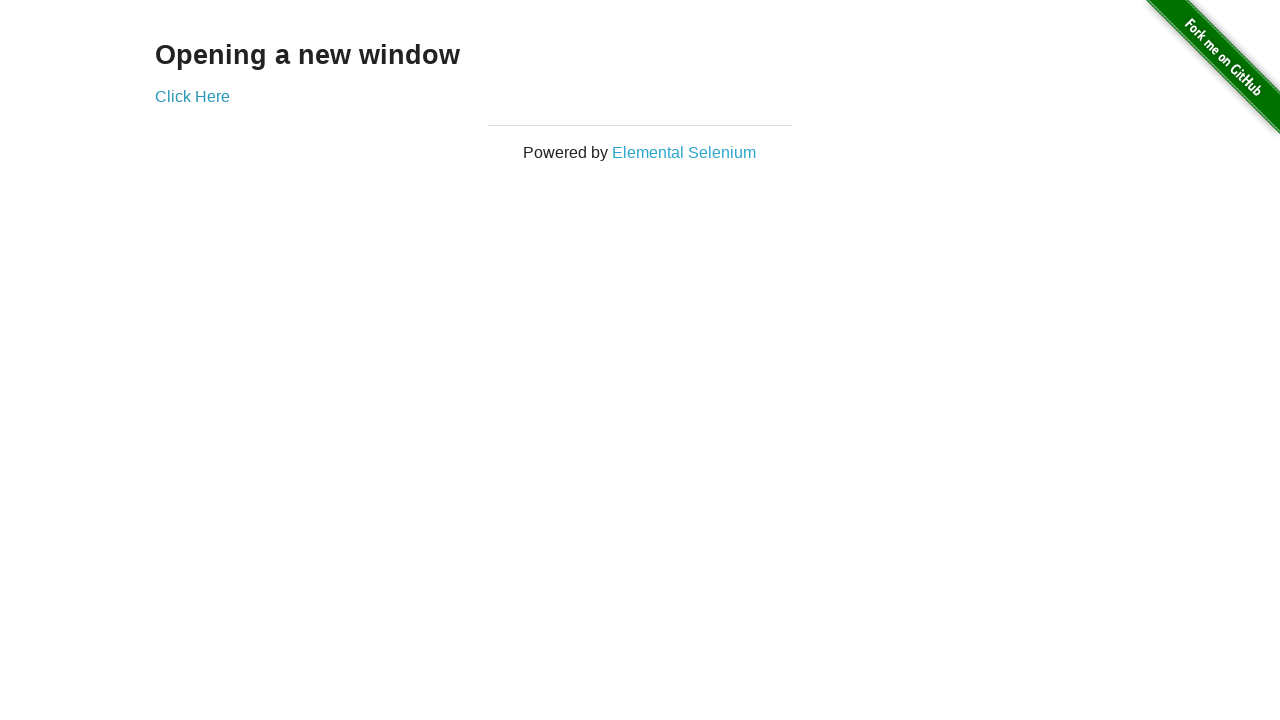

Verified new window title contains 'New Window'
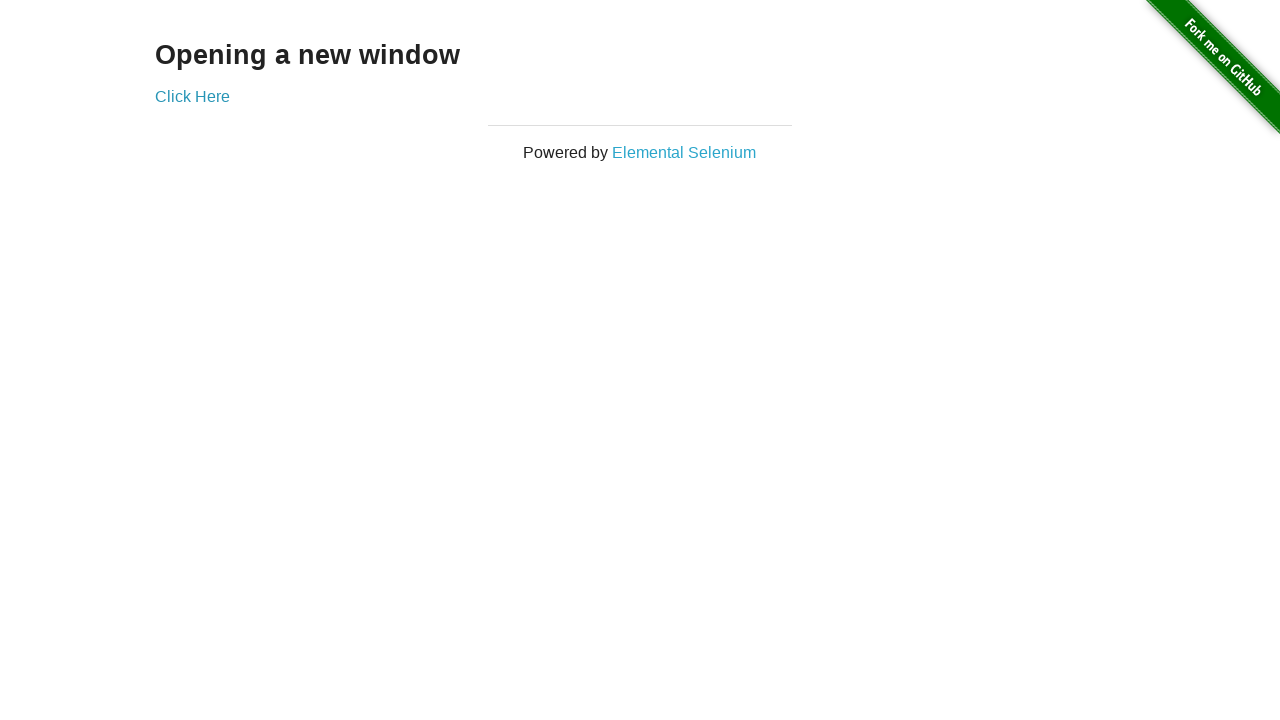

Verified original window title contains 'The Internet'
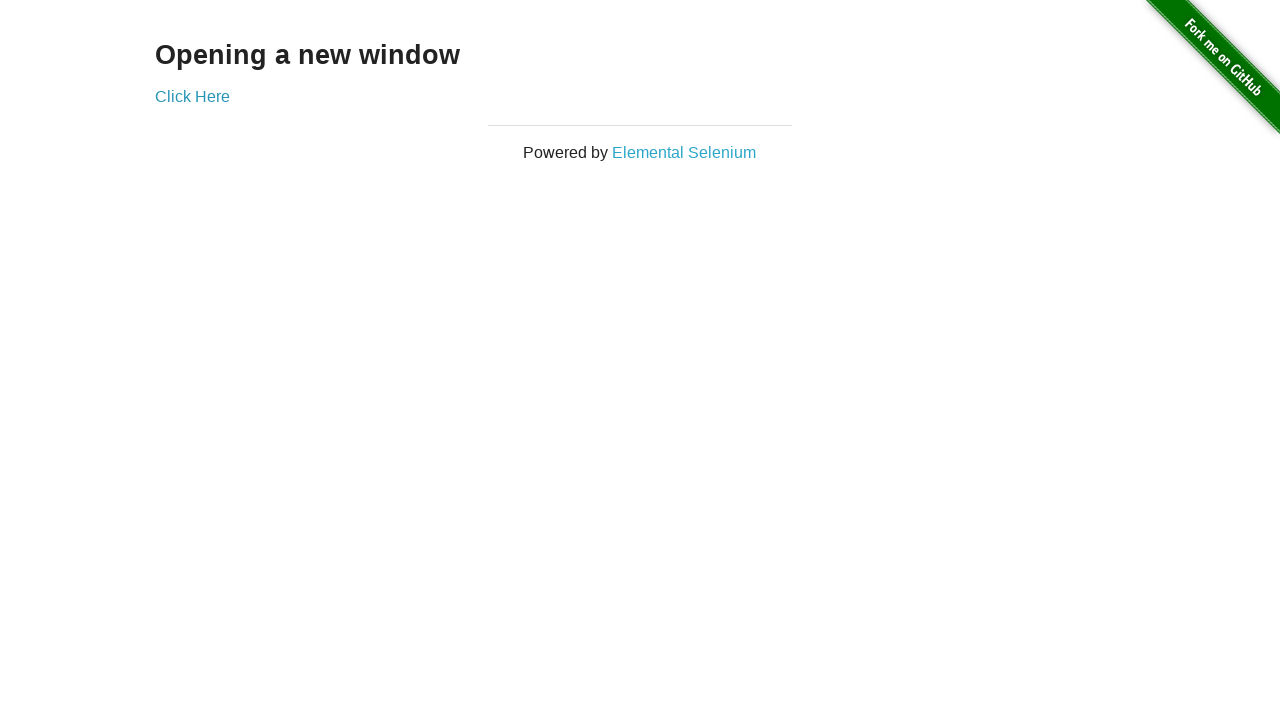

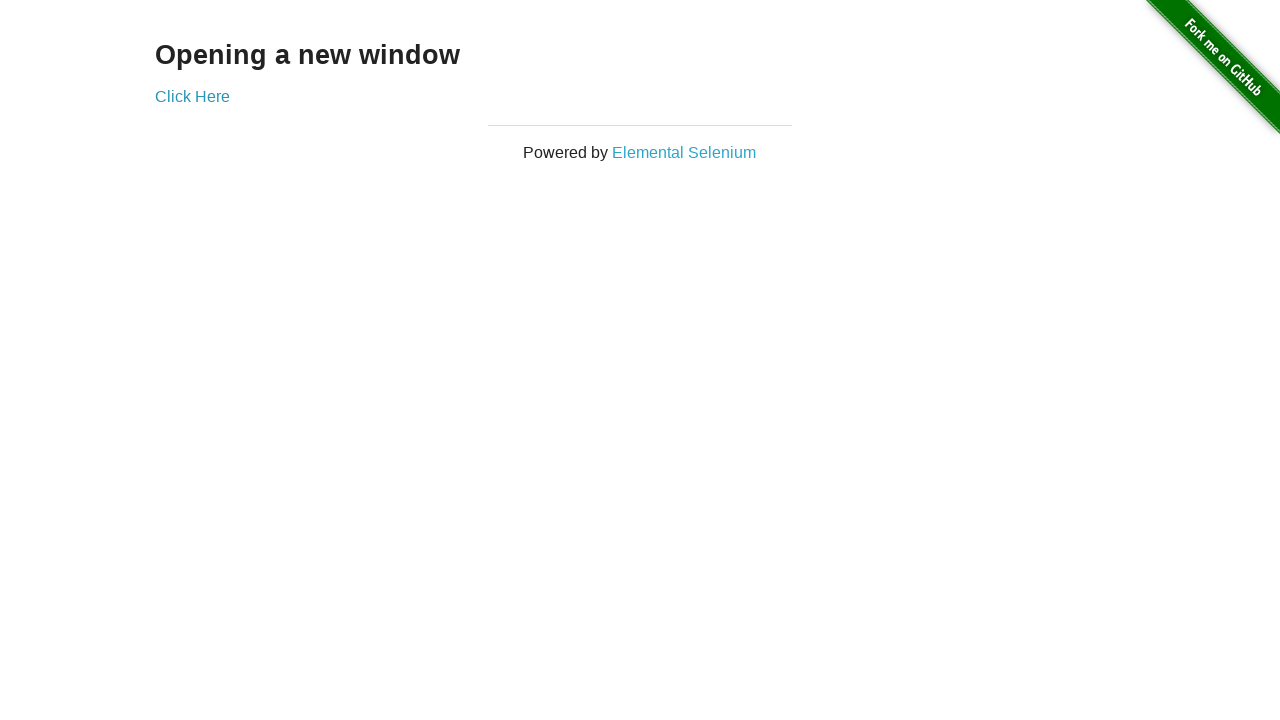